Tests that the Phones category displays correctly by clicking on it and verifying that 7 products are shown

Starting URL: https://www.demoblaze.com/

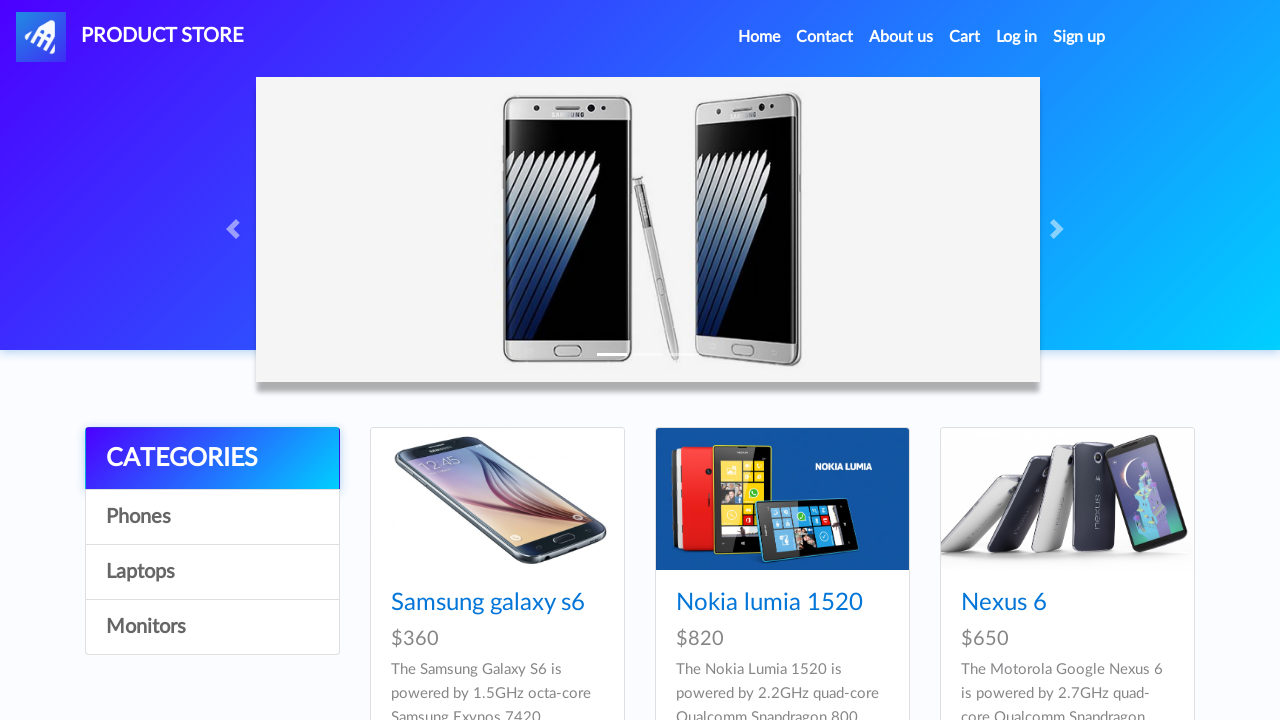

Waited for category menu to be visible
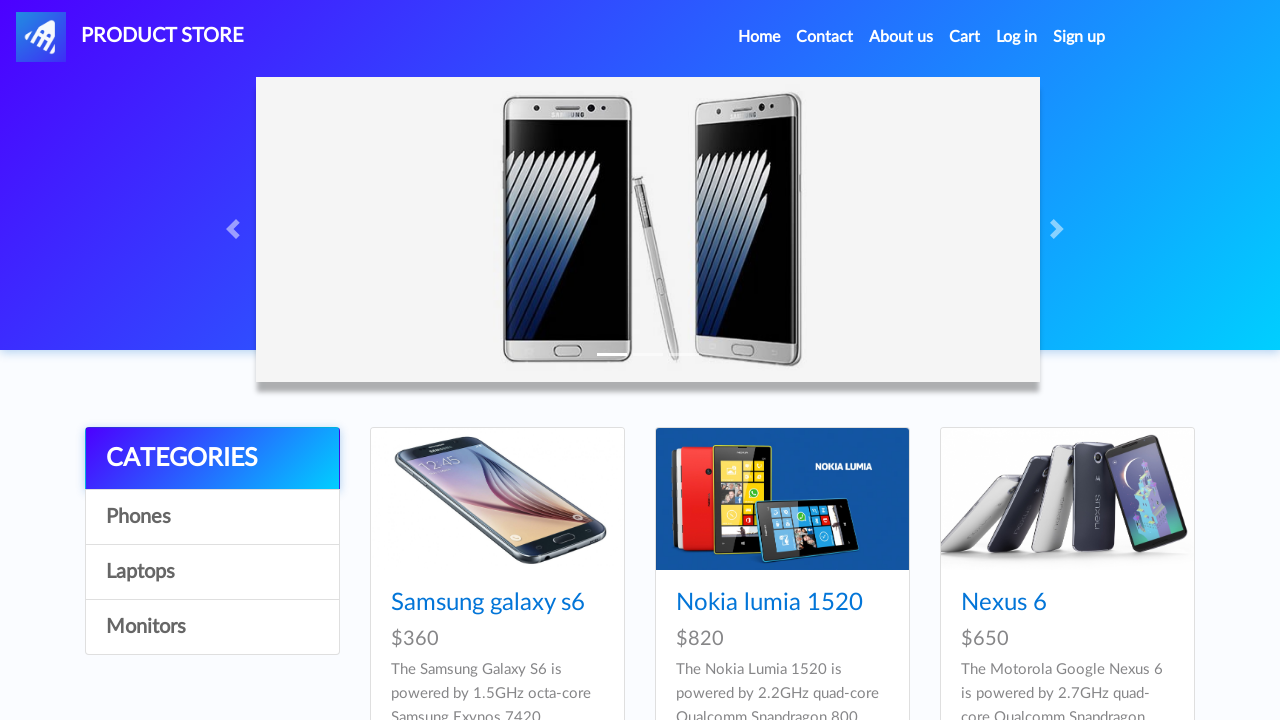

Clicked on Phones category at (212, 517) on #itemc >> internal:has-text="Phones"i
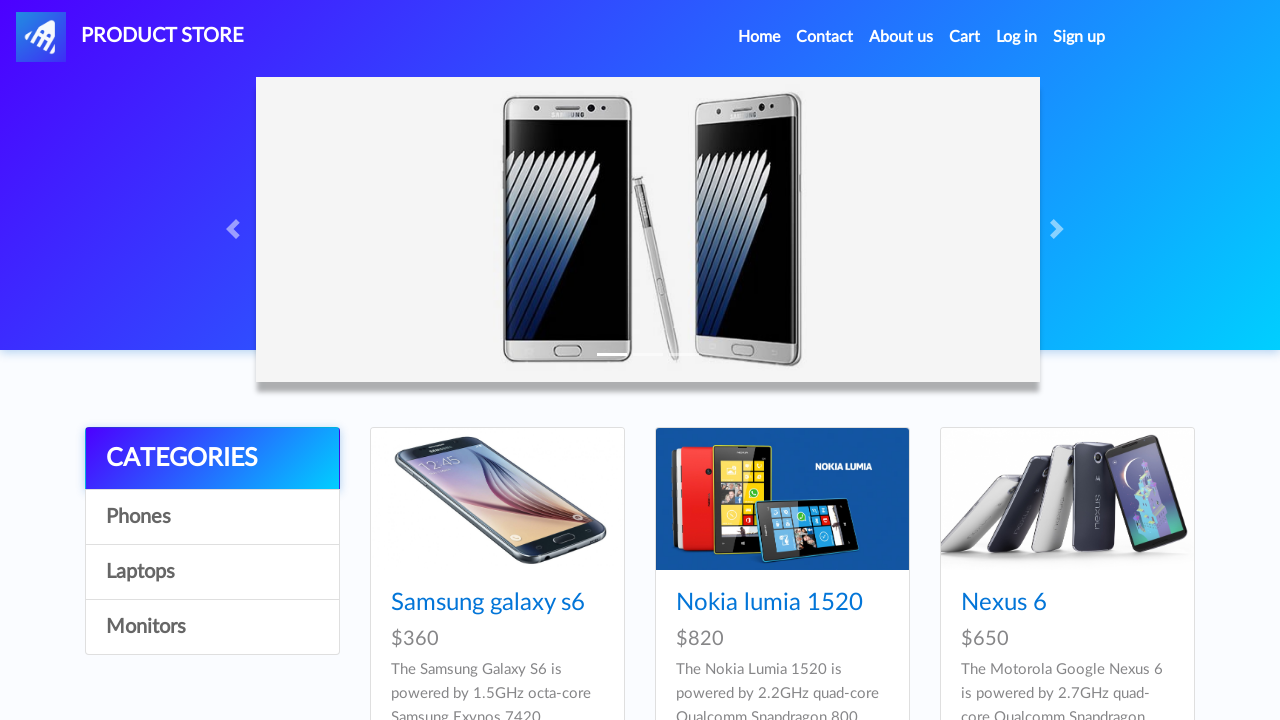

Product card titles became visible
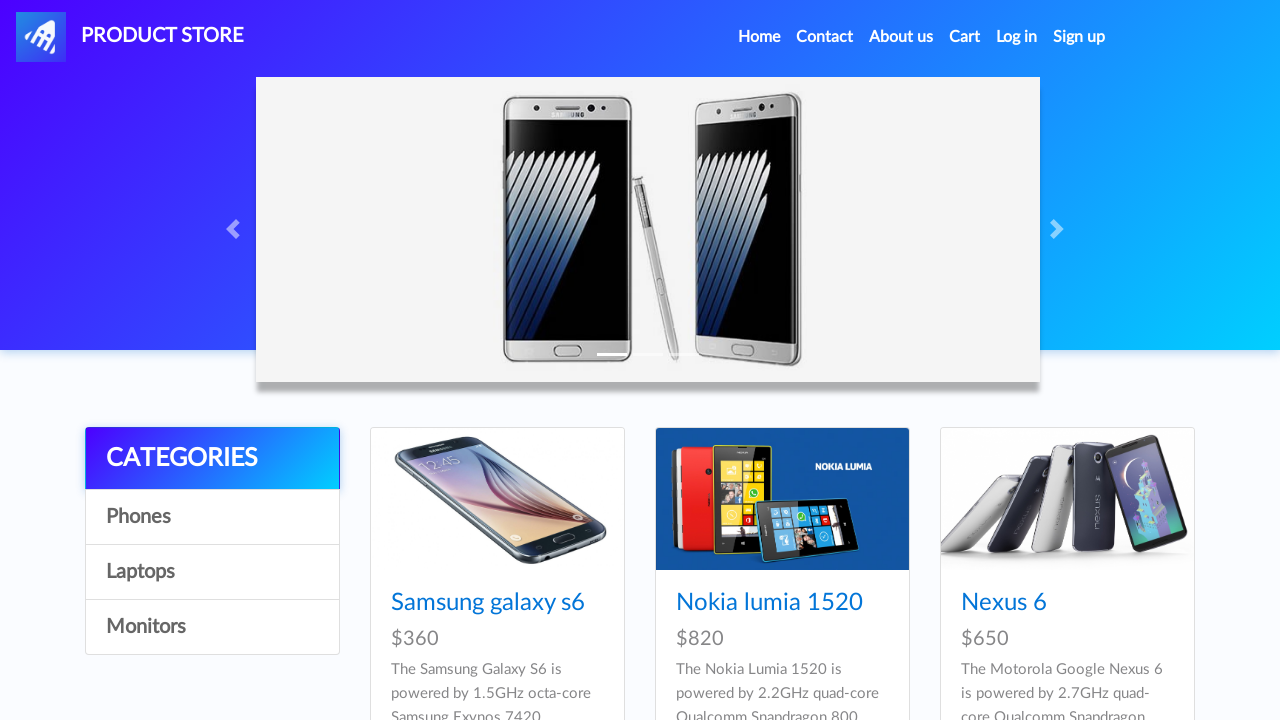

Waited for products to fully load
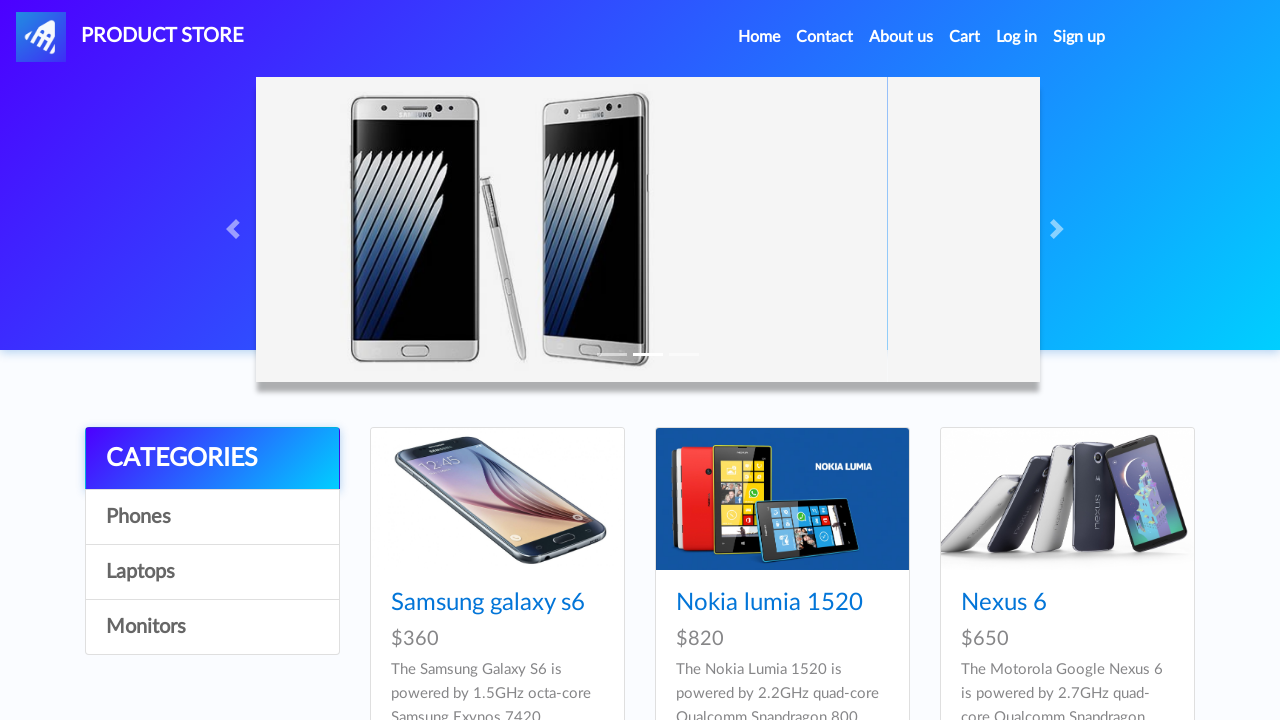

Verified that 7 phone products are displayed
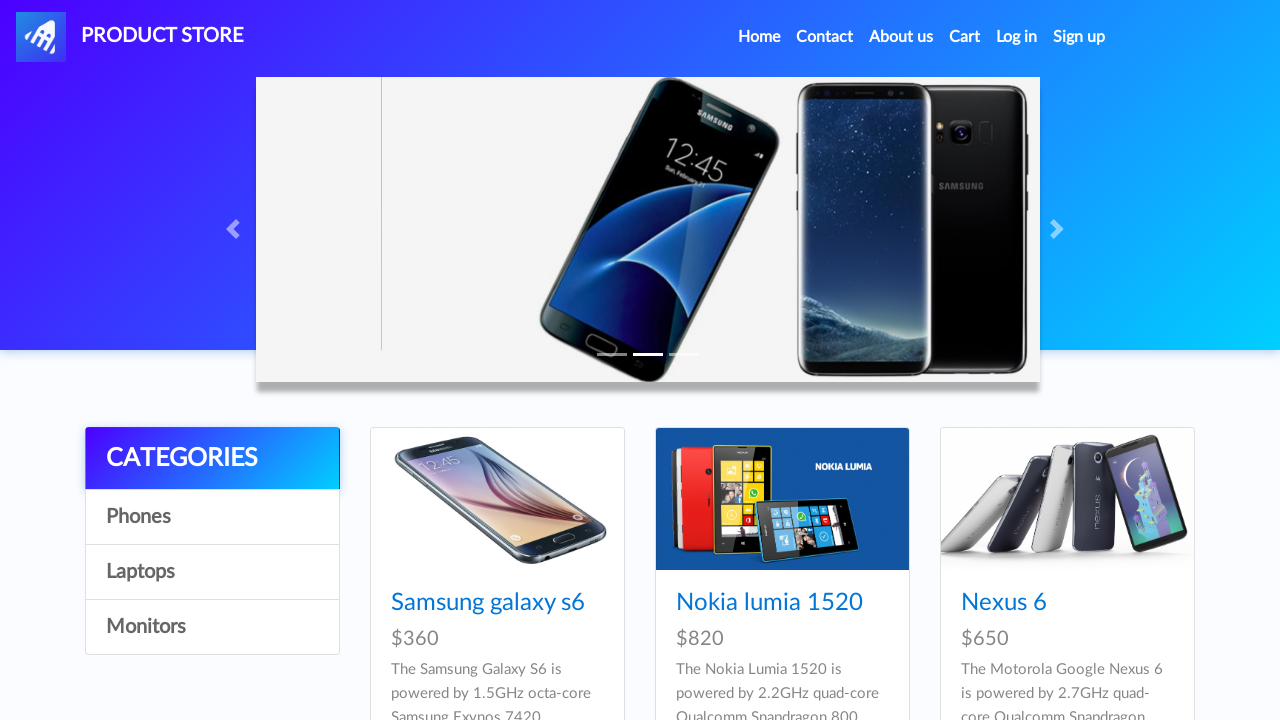

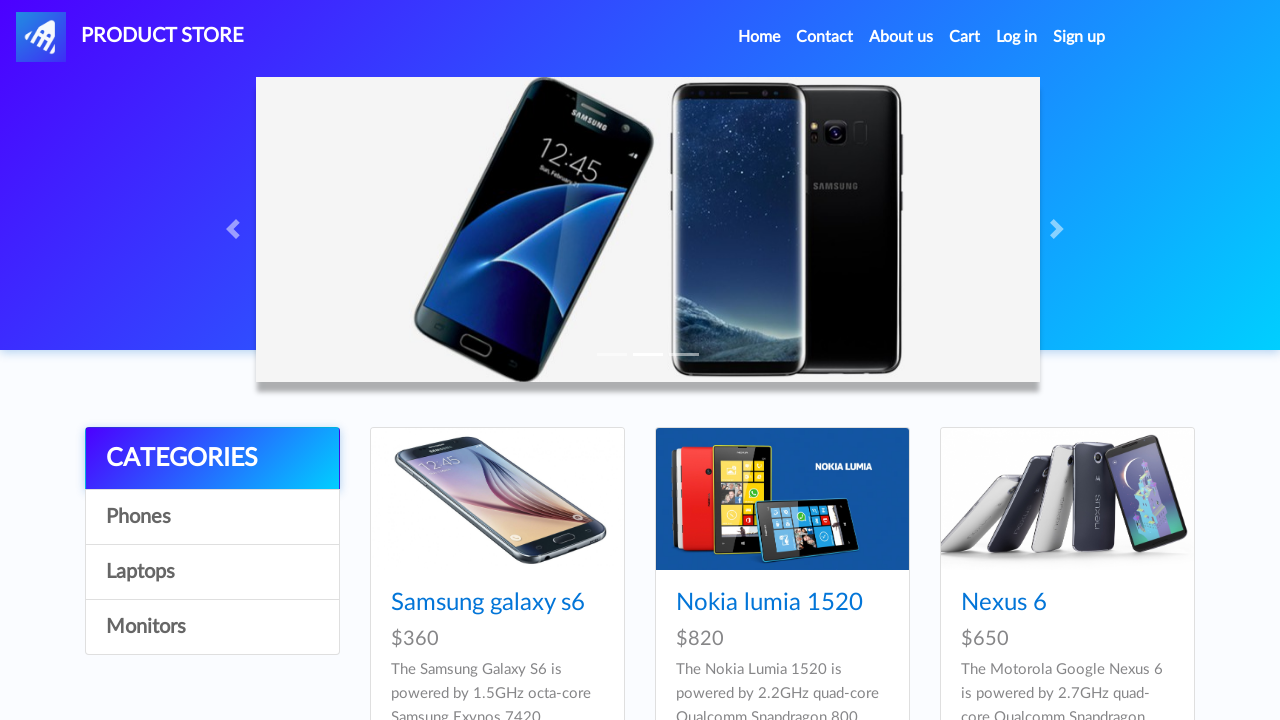